Tests dynamic dropdown functionality by clicking on origin station dropdown, selecting Bangalore (BLR) as origin, and then selecting Chennai (MAA) as destination from the dependent dropdown.

Starting URL: https://rahulshettyacademy.com/dropdownsPractise/

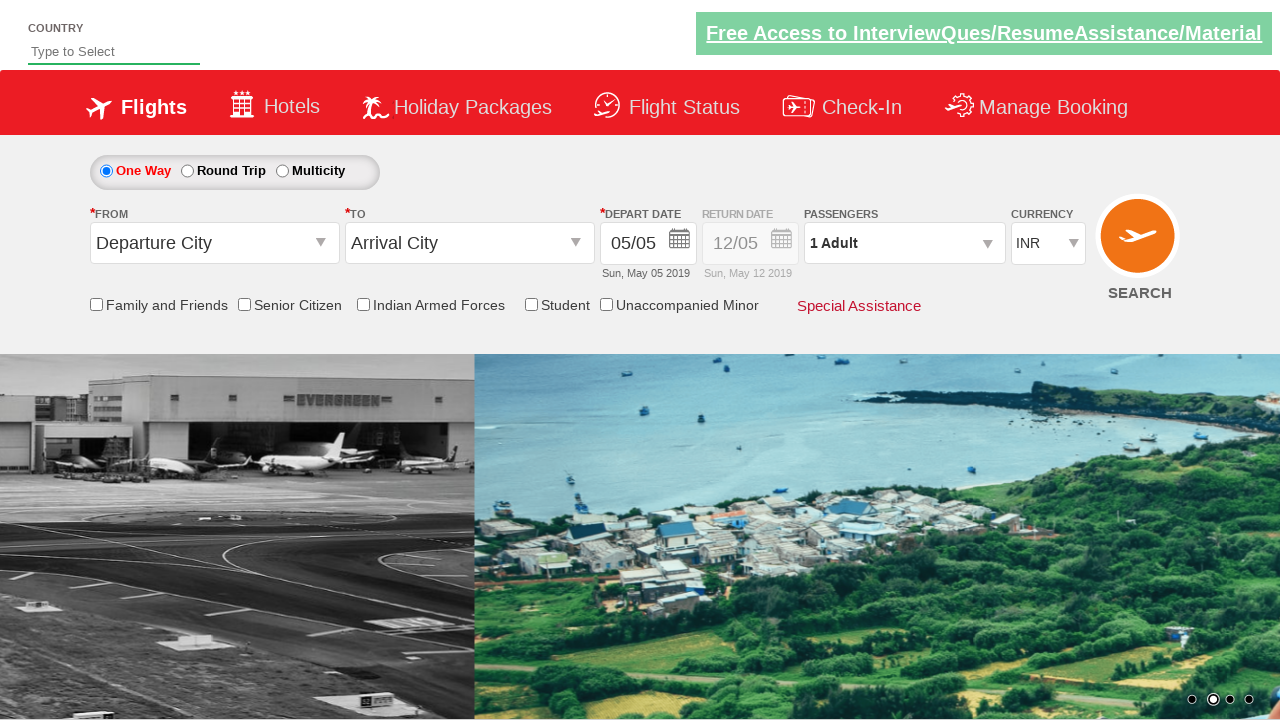

Clicked on origin station dropdown to open it at (214, 243) on #ctl00_mainContent_ddl_originStation1_CTXT
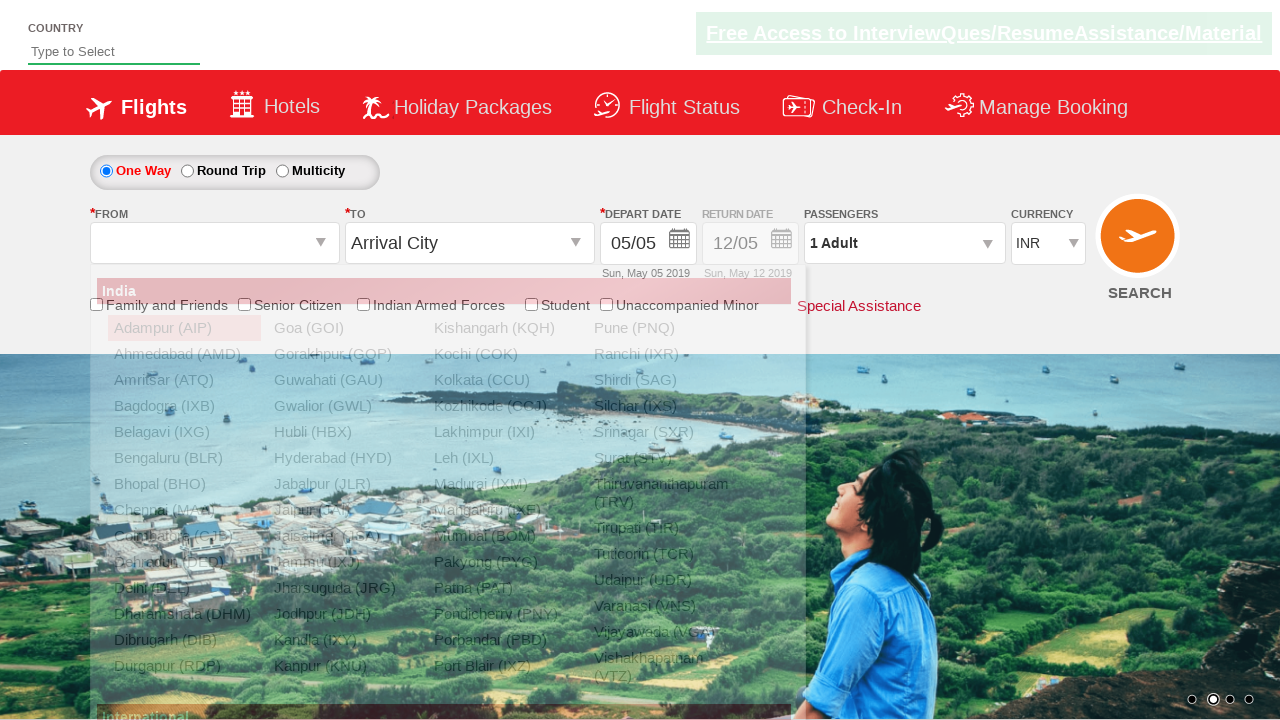

Selected Bangalore (BLR) as origin station at (184, 458) on xpath=//div[@id='ctl00_mainContent_ddl_originStation1_CTNR']//a[@value='BLR']
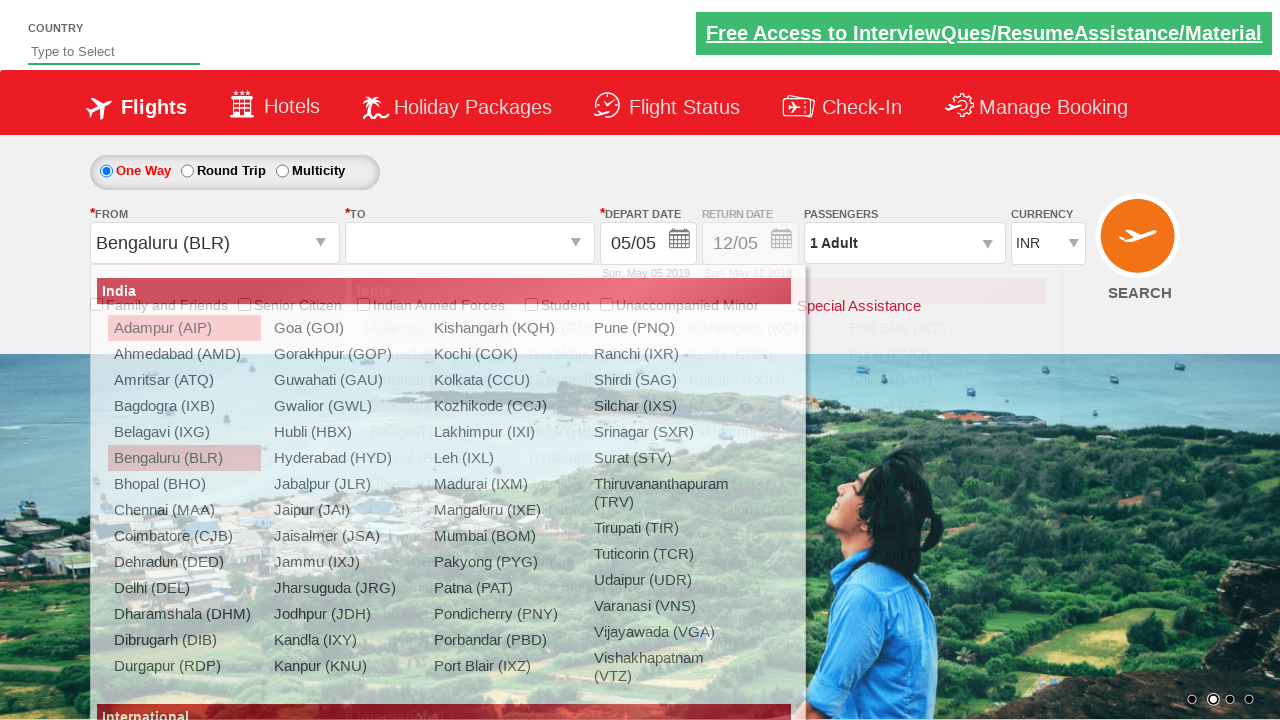

Waited for destination dropdown to become active
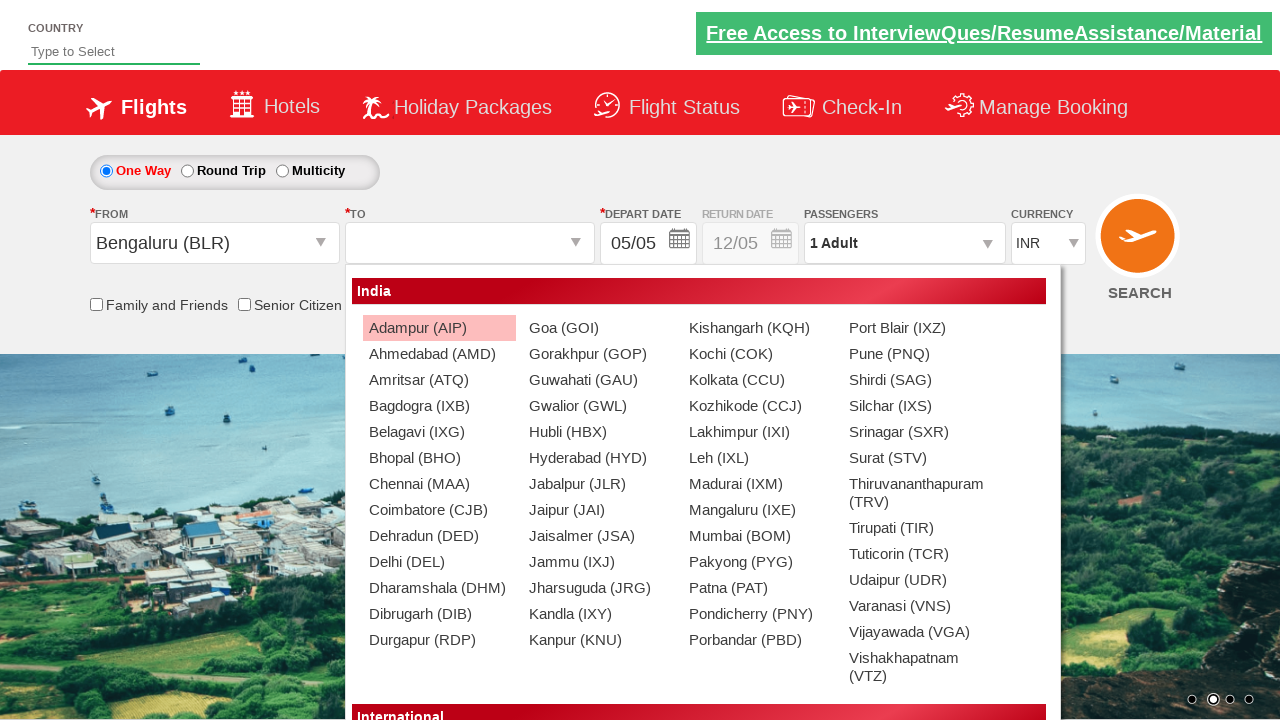

Selected Chennai (MAA) as destination station at (439, 484) on xpath=//div[@id='glsctl00_mainContent_ddl_destinationStation1_CTNR']//a[@value='
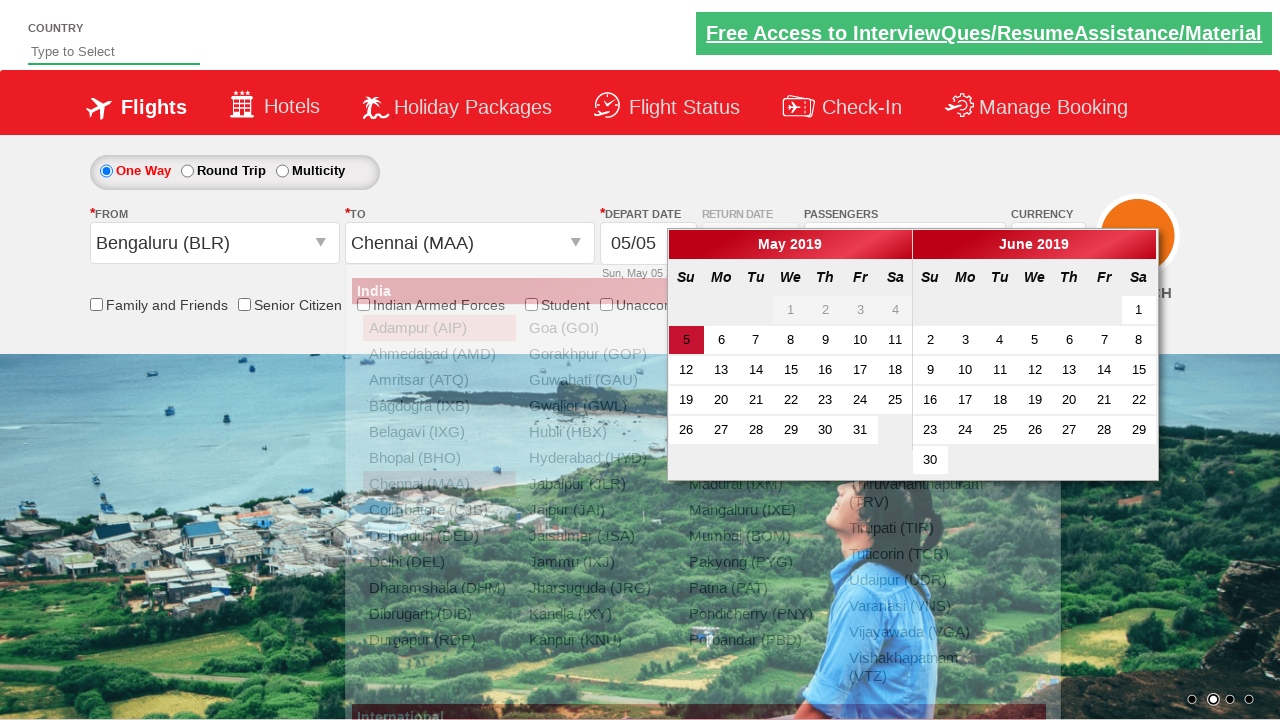

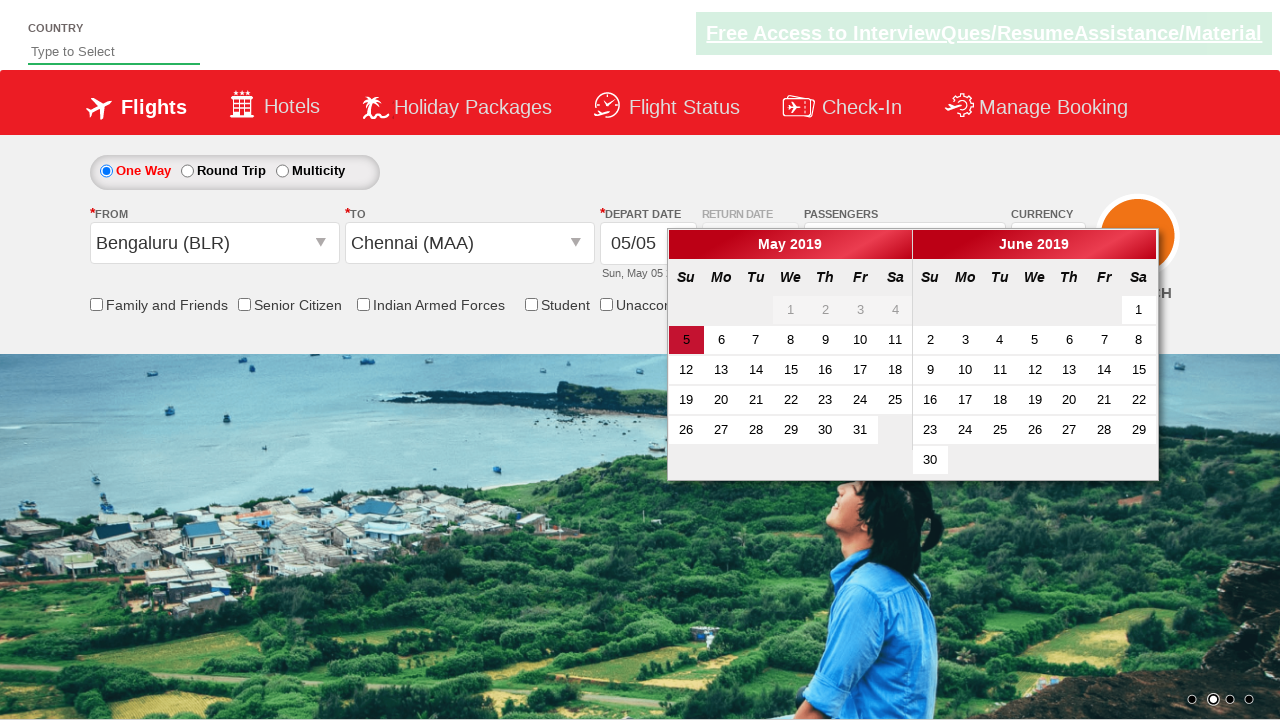